Tests adding a new todo item to a sample todo application by entering text and clicking the add button, then verifies the item was added to the list

Starting URL: https://lambdatest.github.io/sample-todo-app/

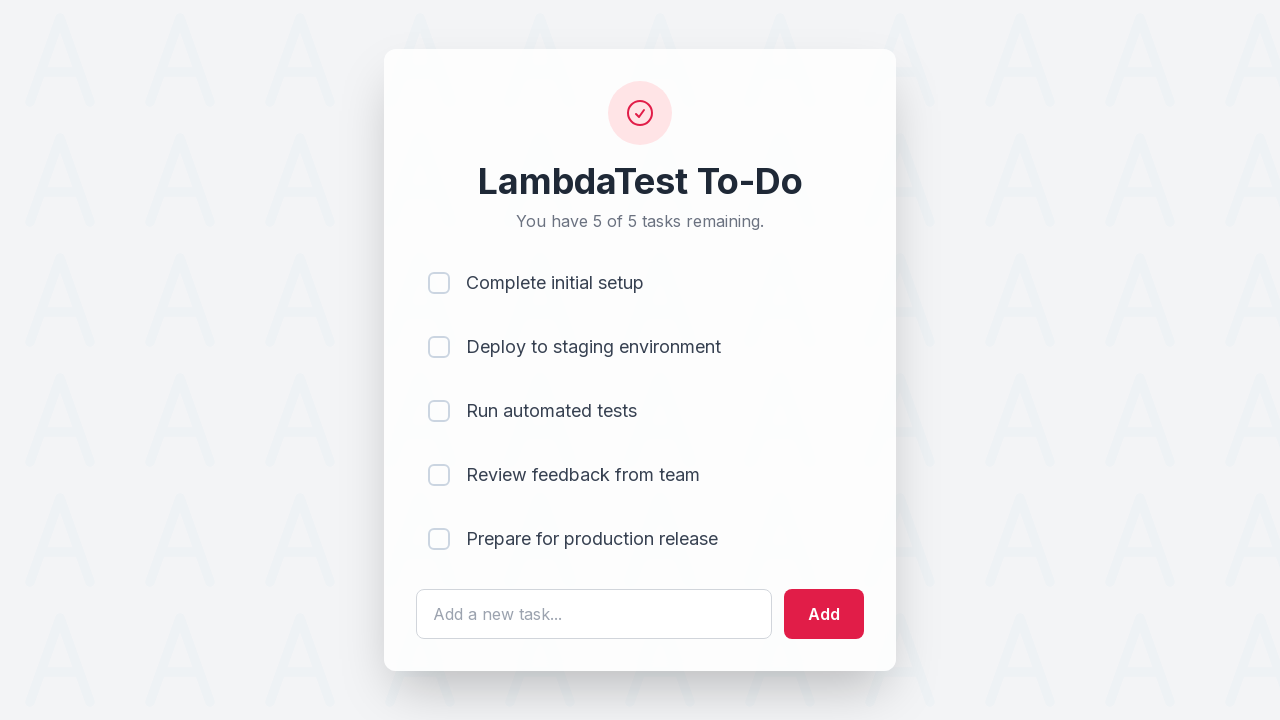

Filled todo text field with 'Learn Selenium' on #sampletodotext
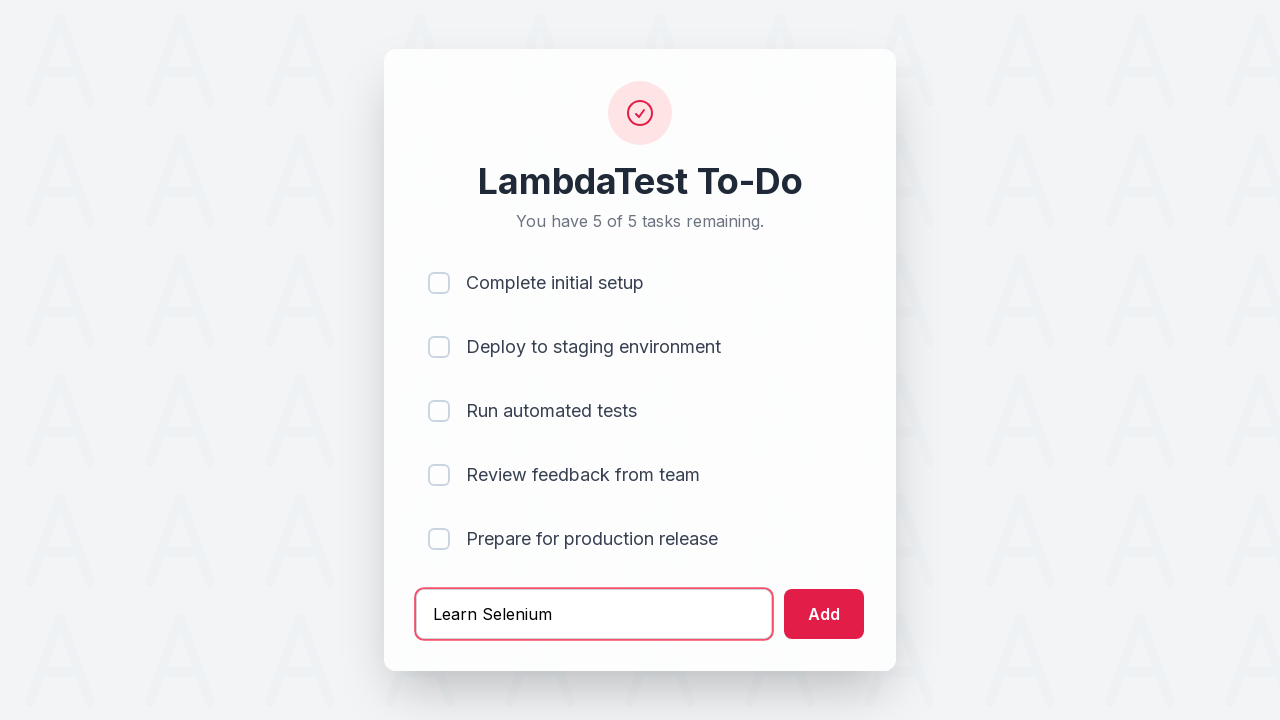

Clicked add button to submit the new todo at (824, 614) on #addbutton
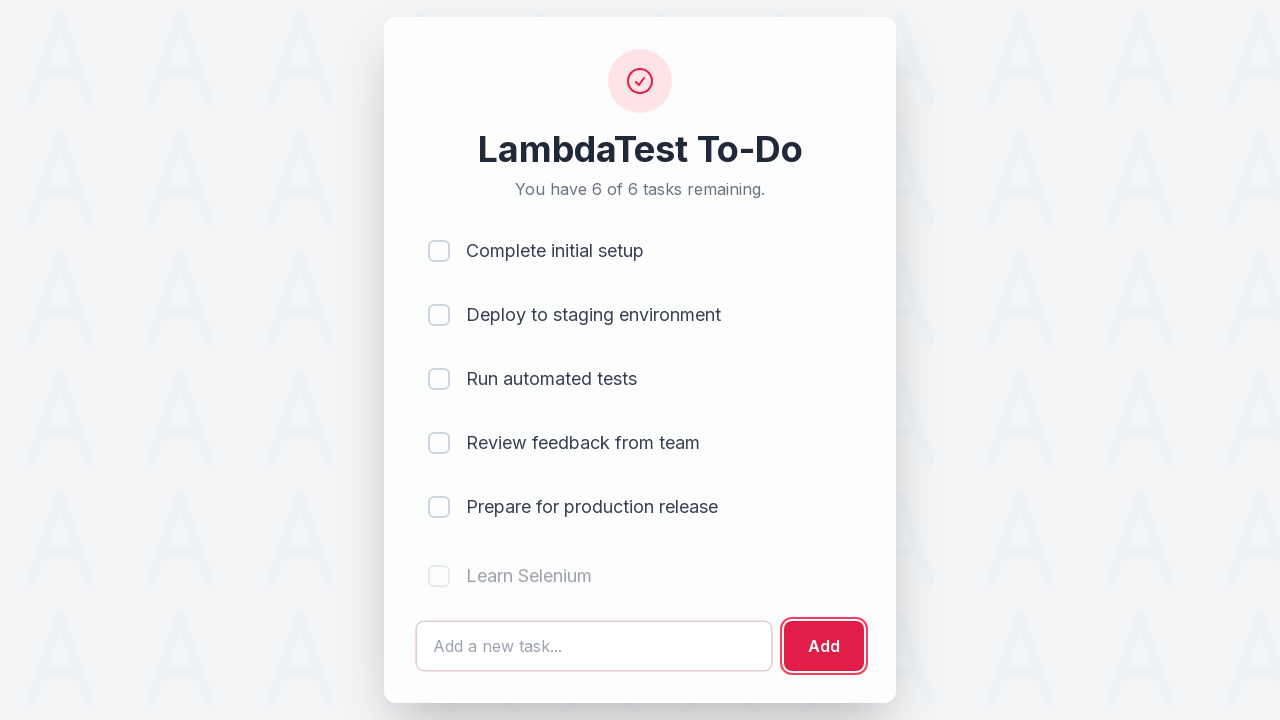

Waited for new todo item to appear in the list
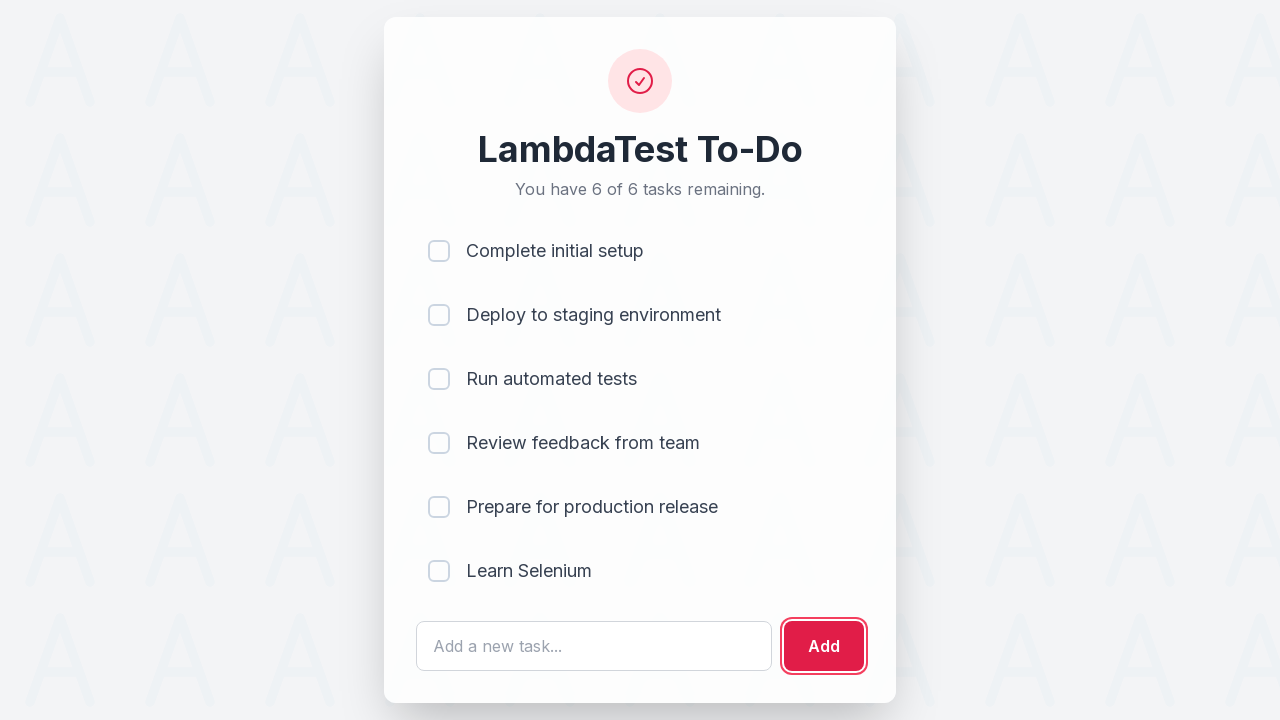

Located the third todo item in the list
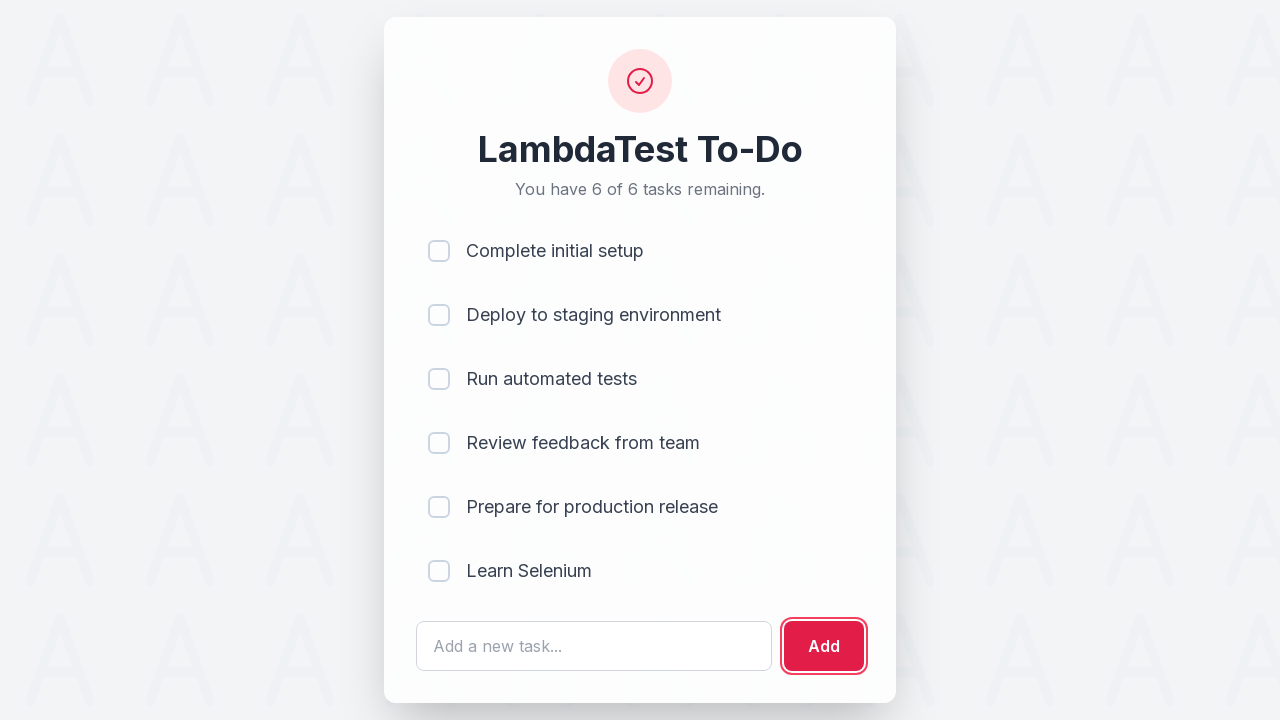

Third todo item is visible and ready
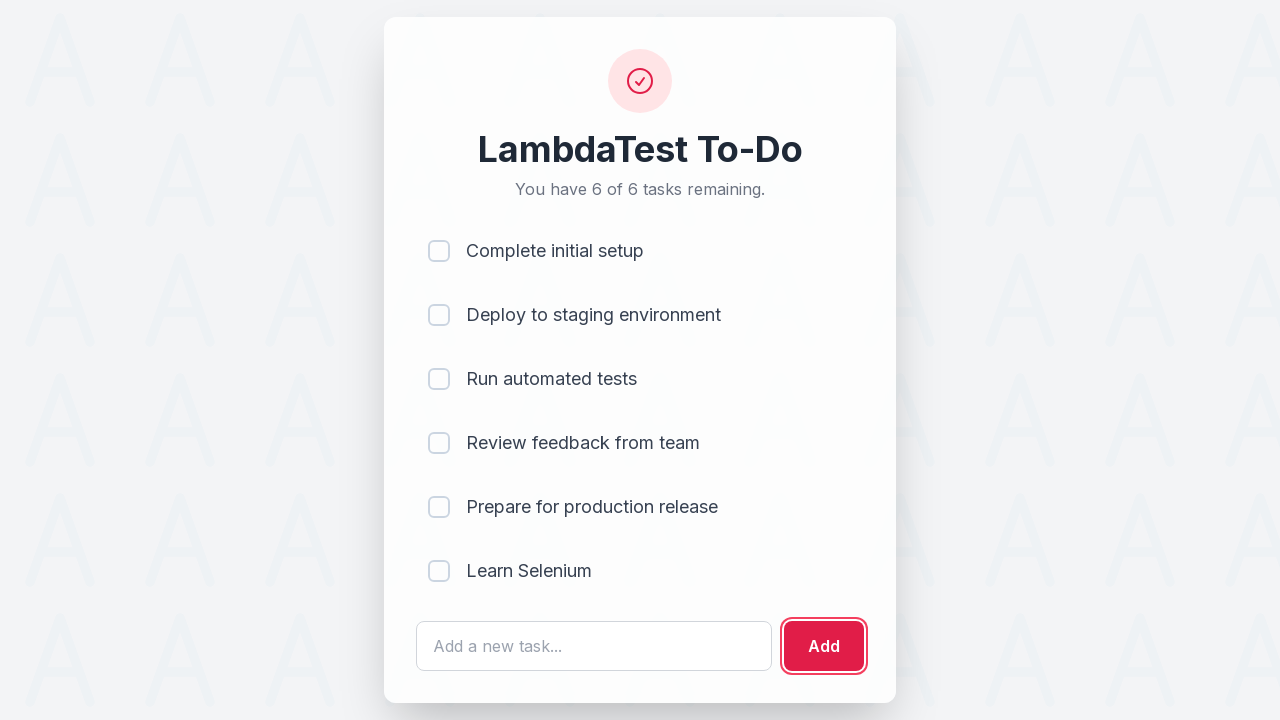

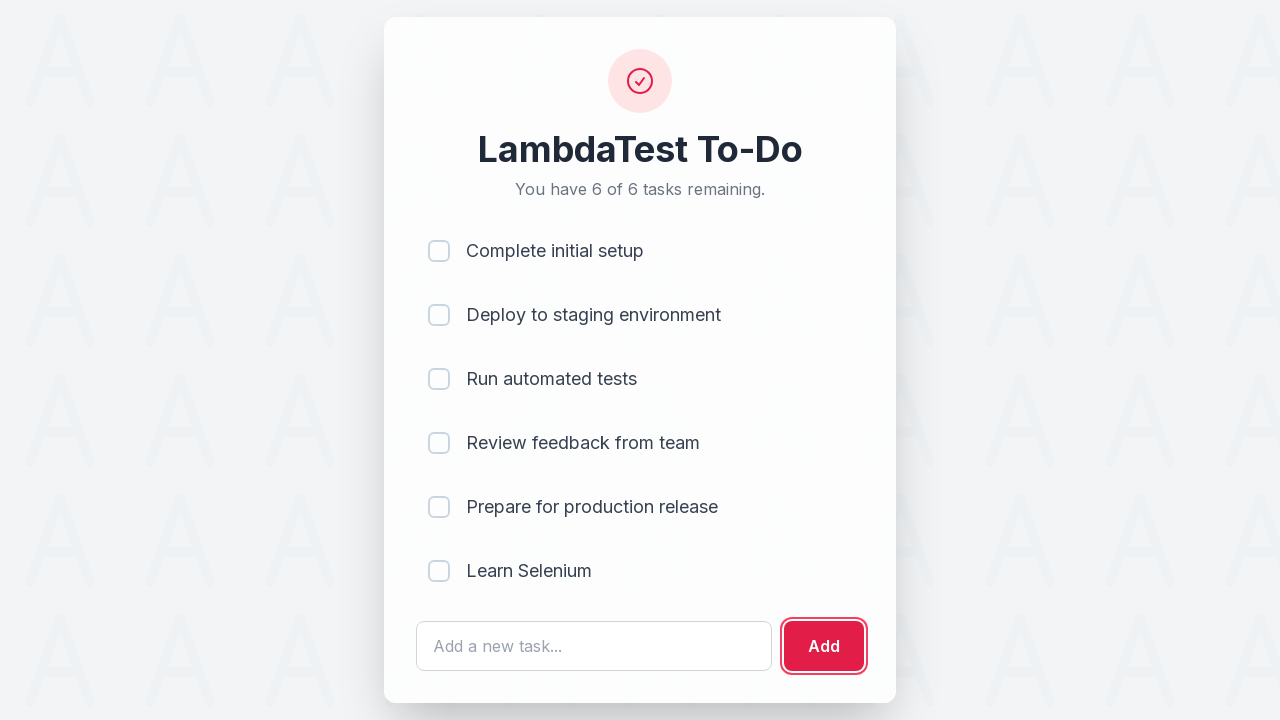